Tests navigation to a specific brand page (moremore) through the brands section

Starting URL: https://www.avana.ru/

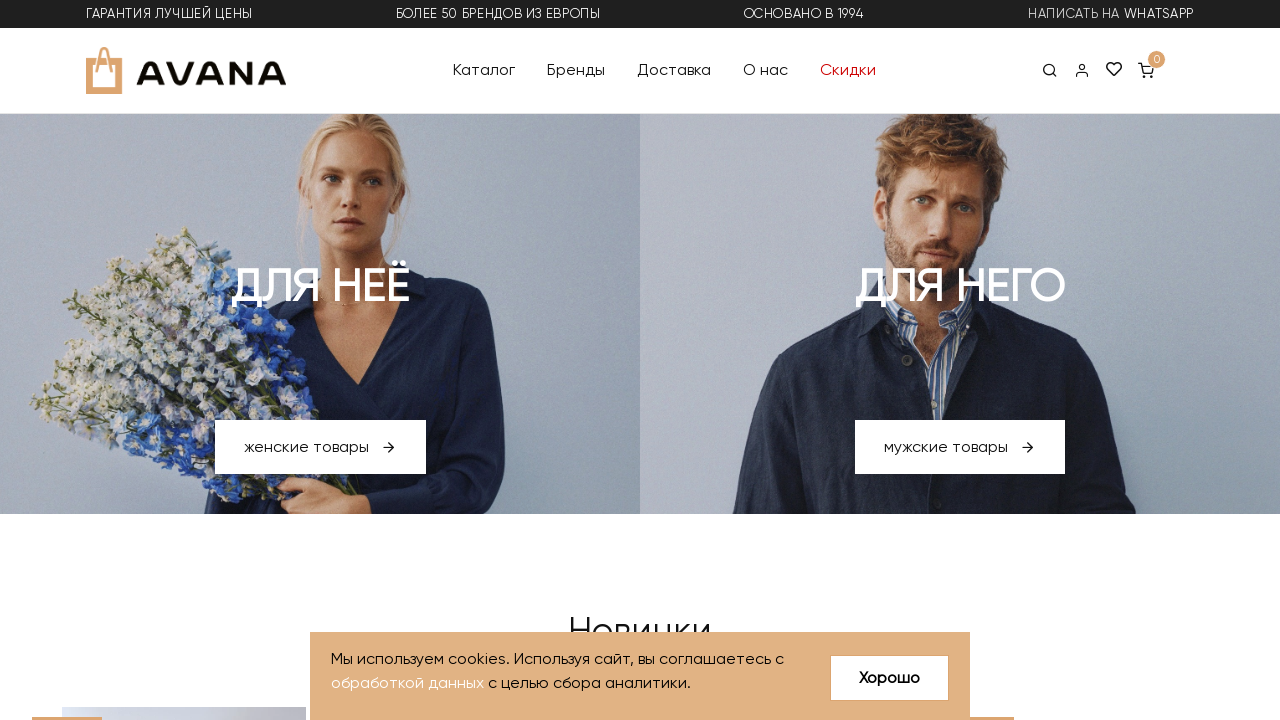

Waited for brands link to be visible
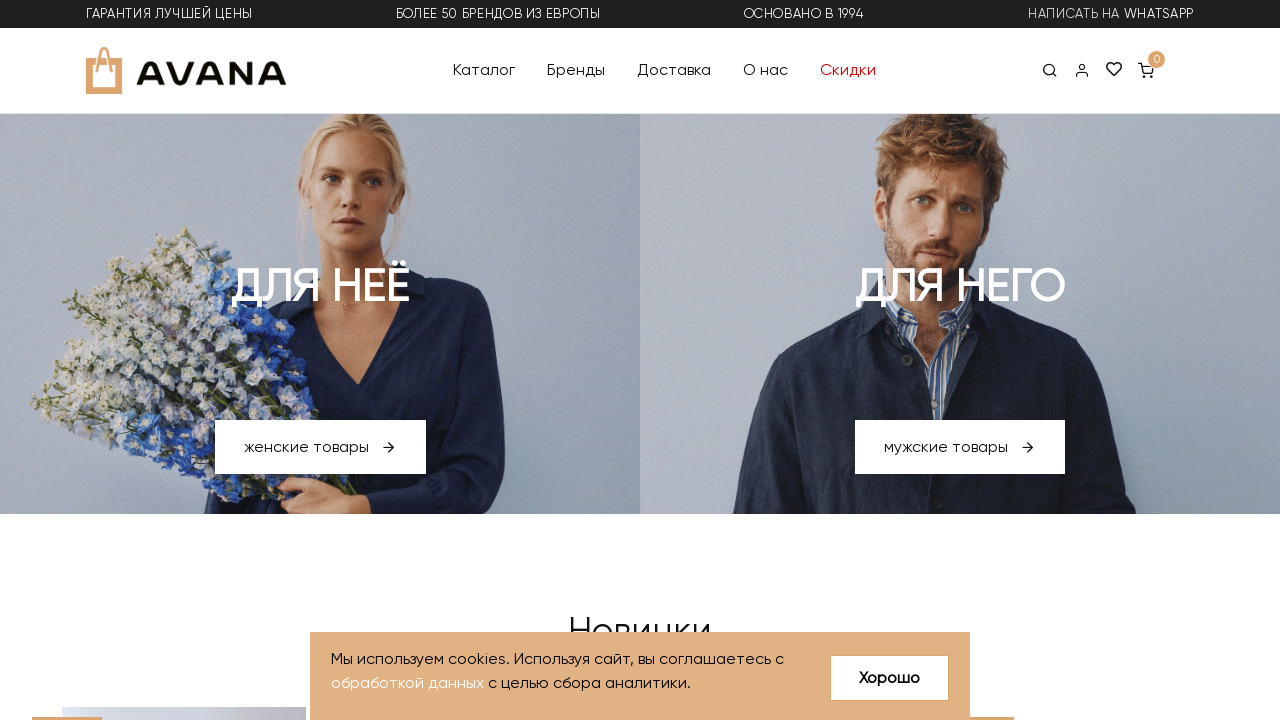

Clicked on brands link at (498, 14) on xpath=//a[@href='/brand']
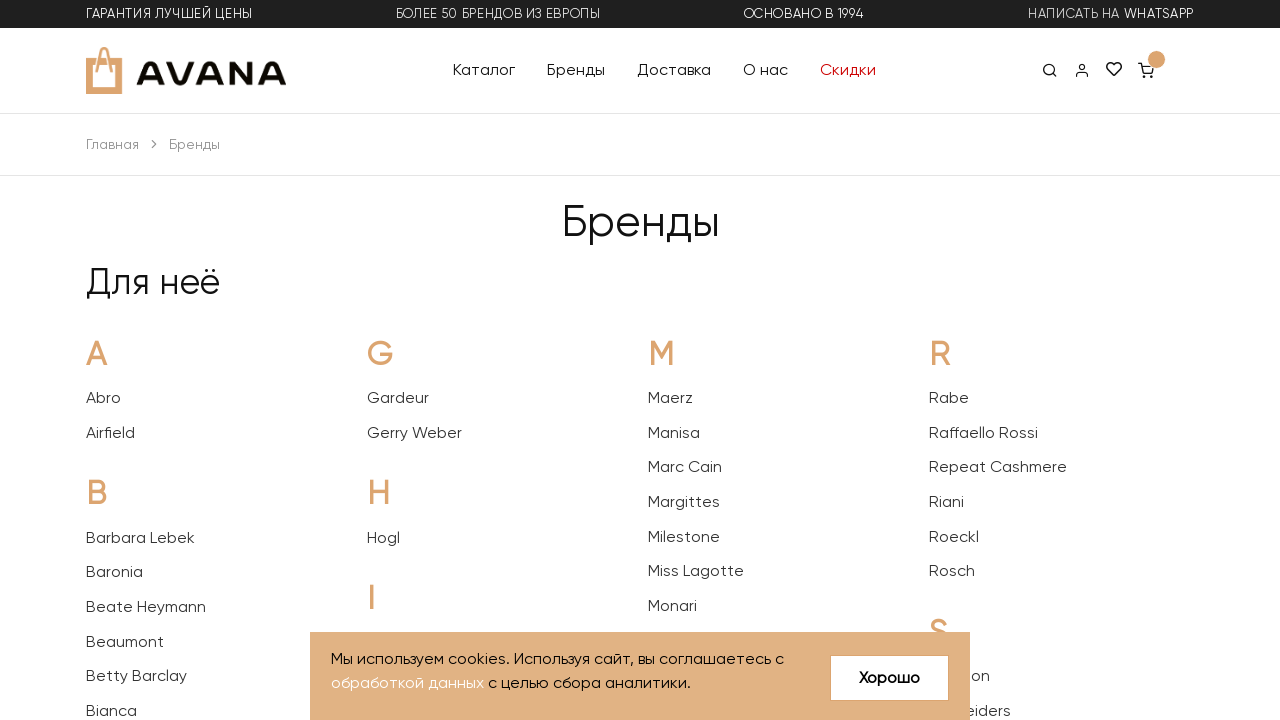

Waited for moremore brand link to be visible
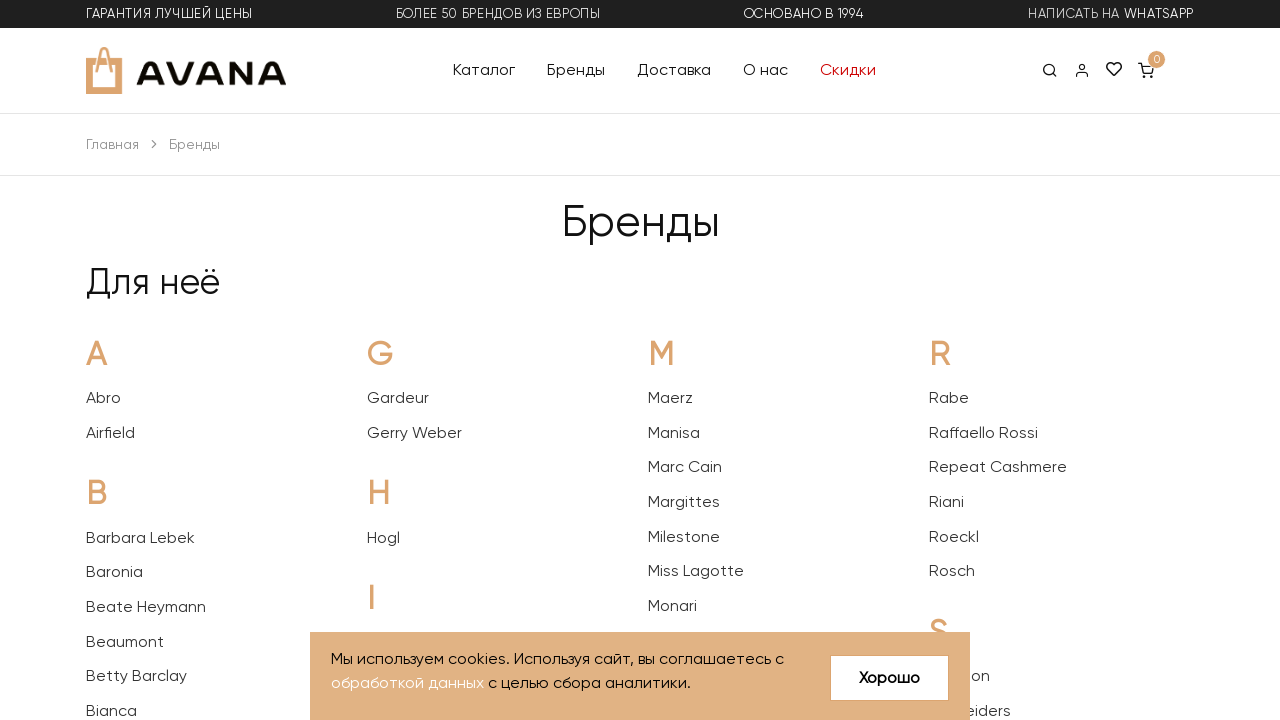

Clicked on moremore brand link at (690, 361) on xpath=//a[@href='/brand/moremore']
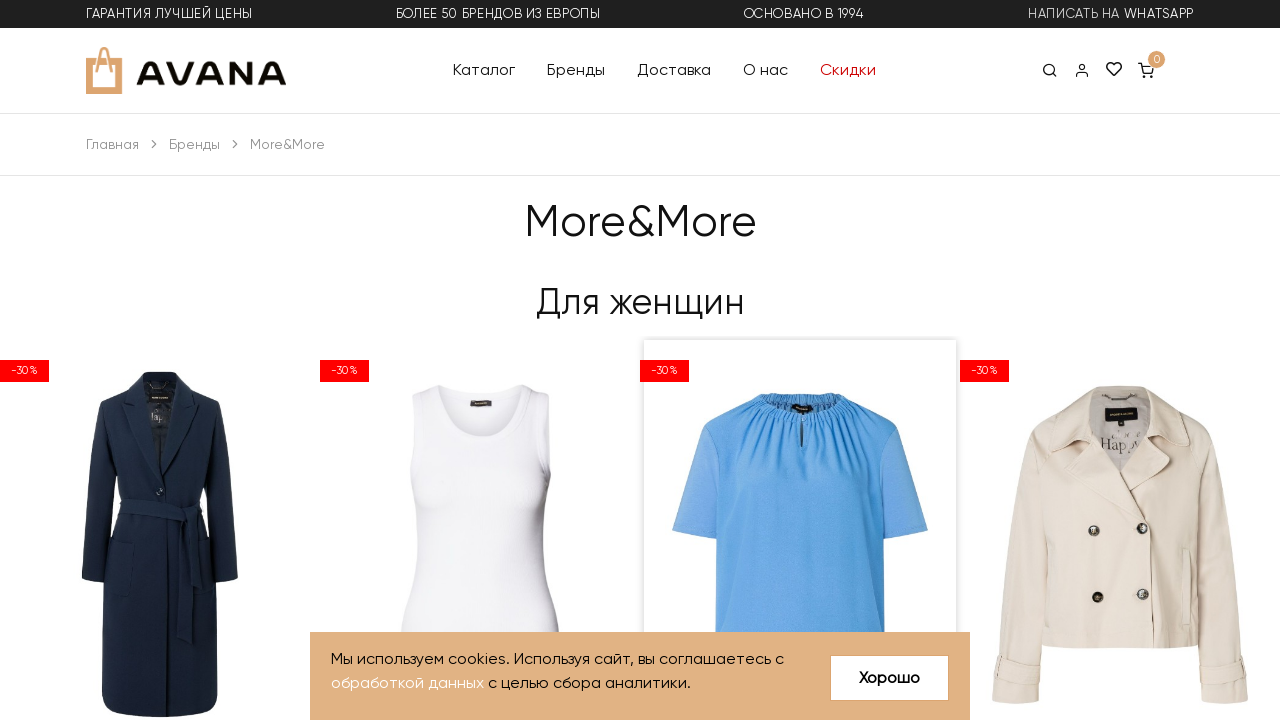

Navigated successfully to moremore brand page
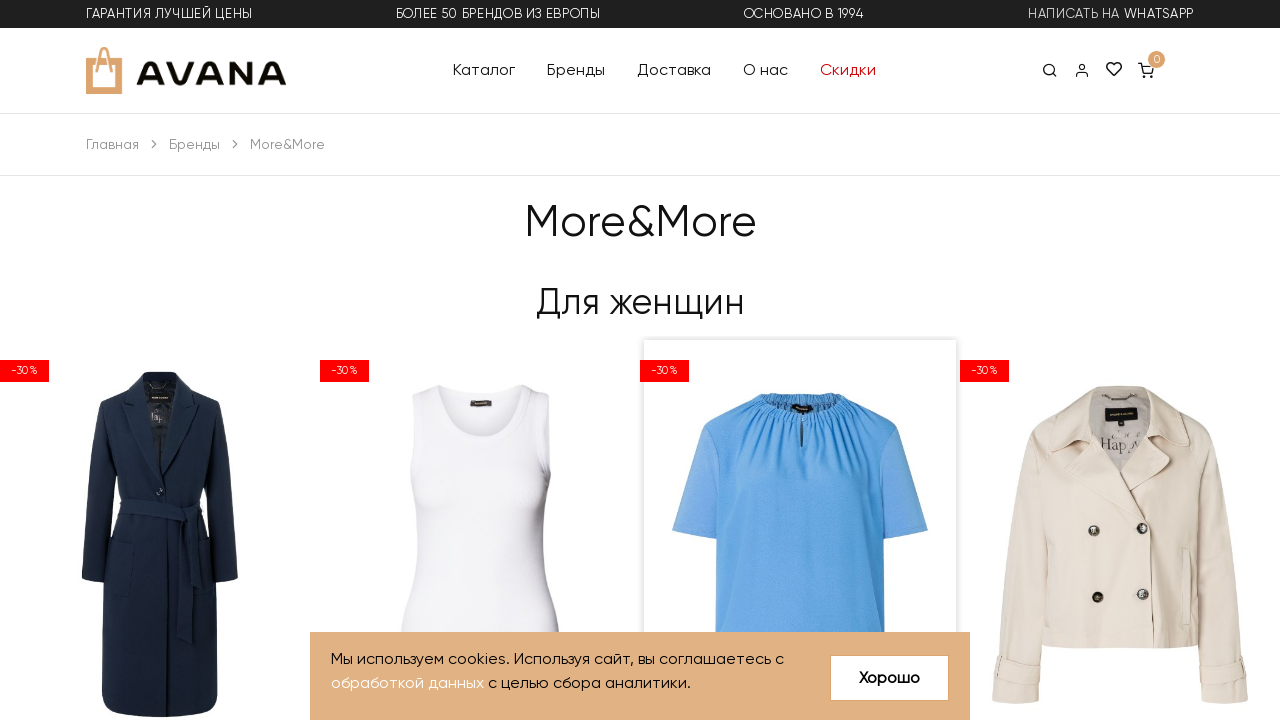

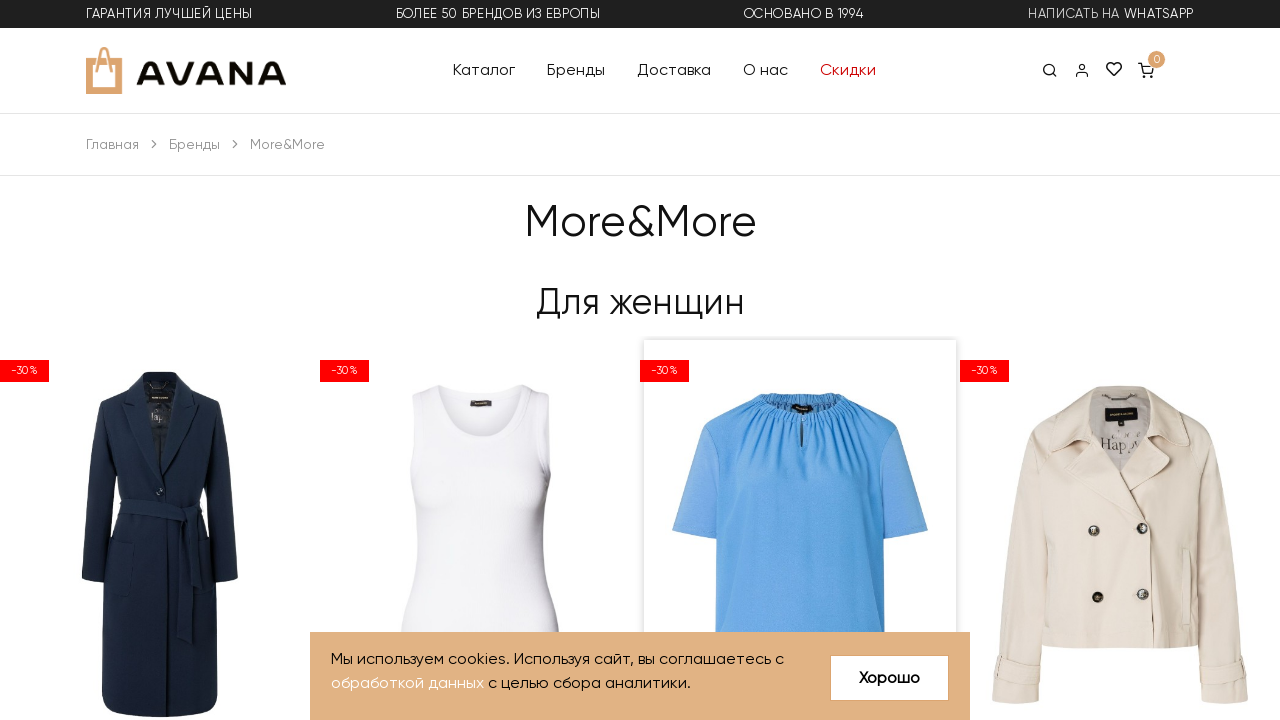